Tests drag and drop functionality by dragging an element and dropping it onto a target area within an iframe

Starting URL: https://jqueryui.com/droppable/

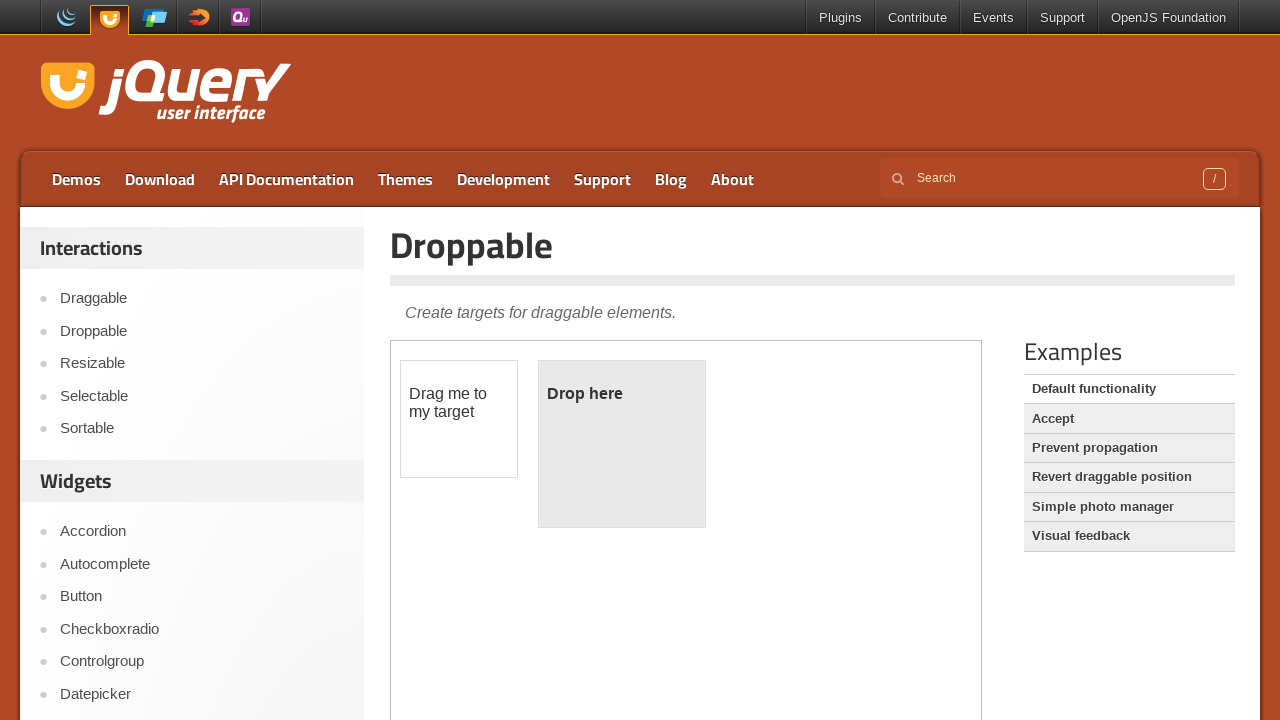

Located the demo iframe
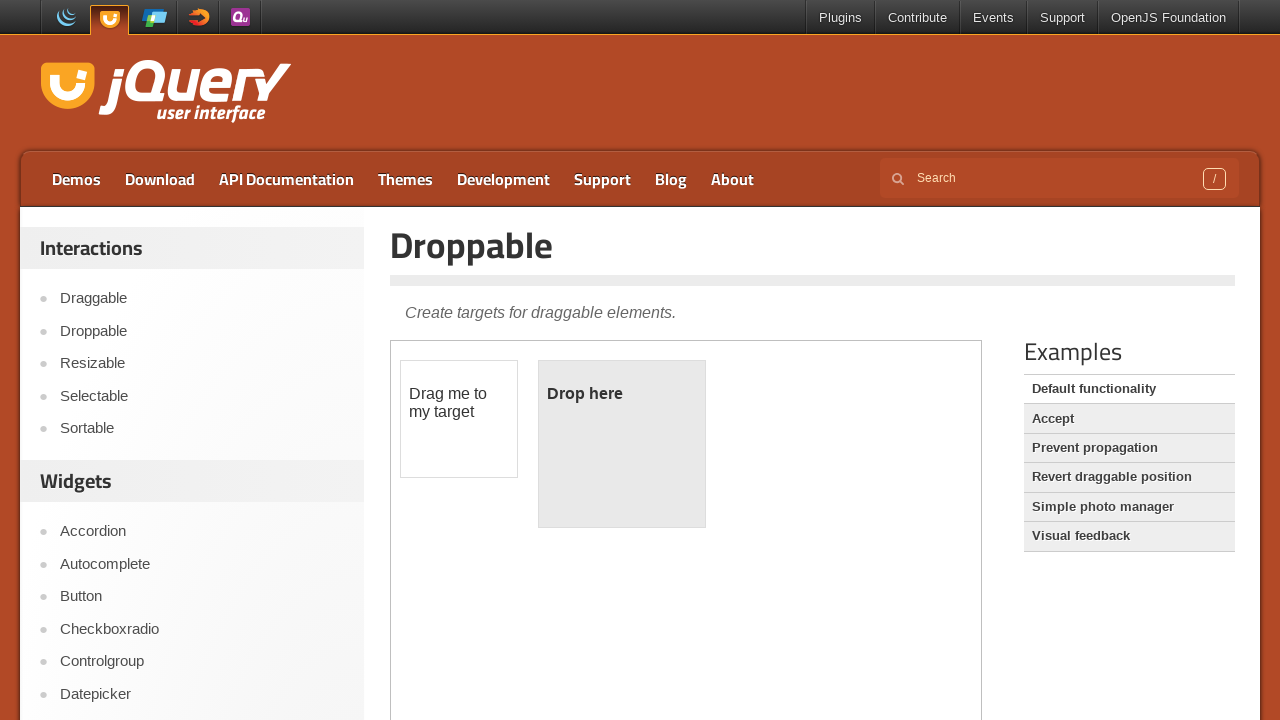

Located the draggable element
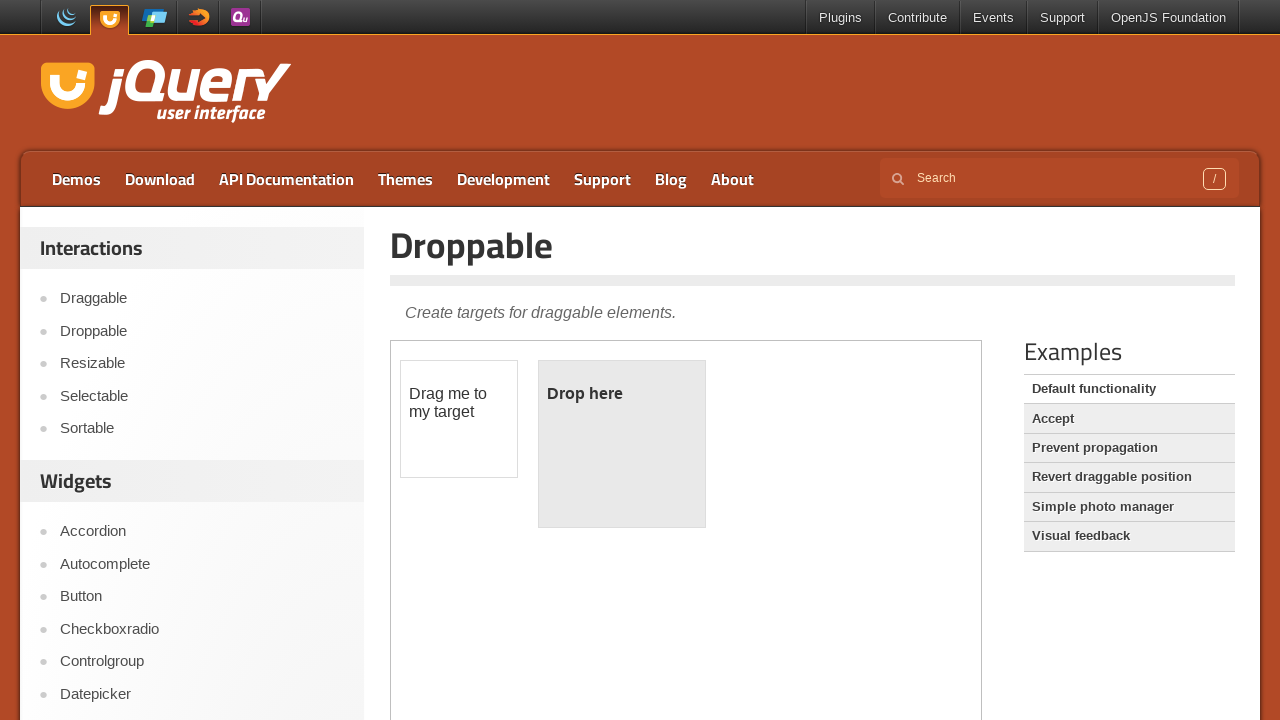

Located the droppable target element
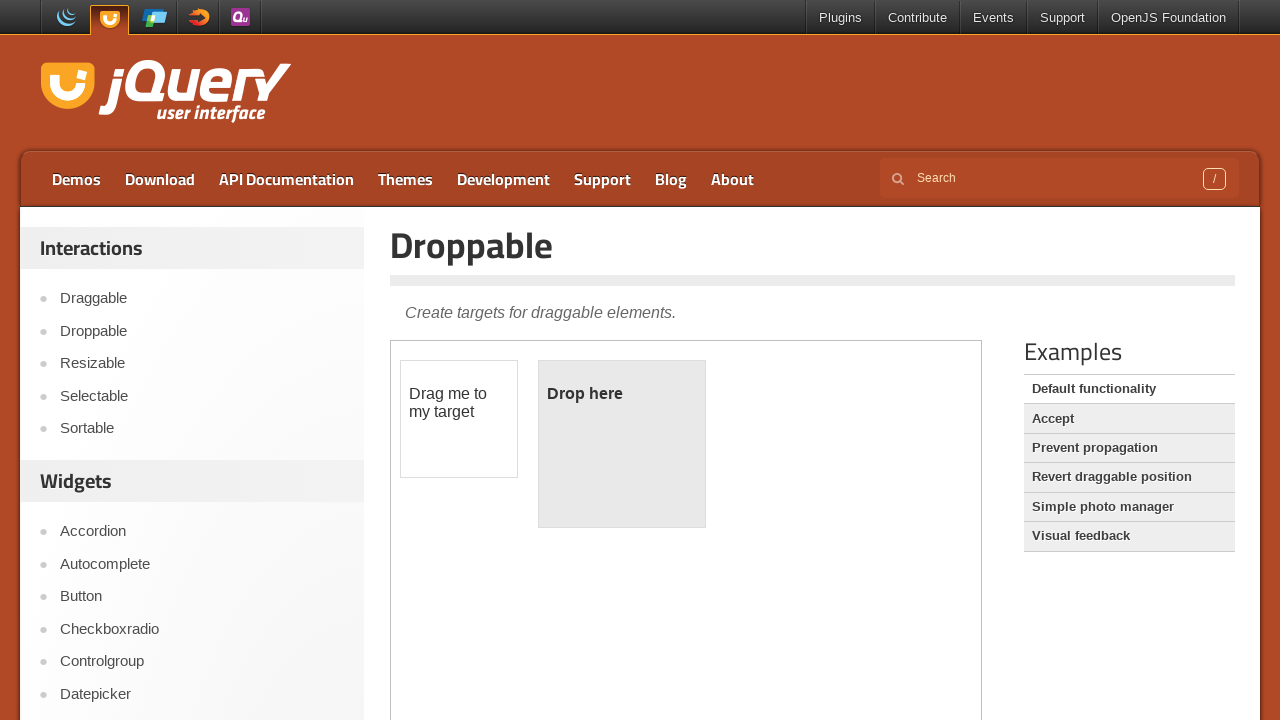

Dragged the element and dropped it onto the target area at (622, 444)
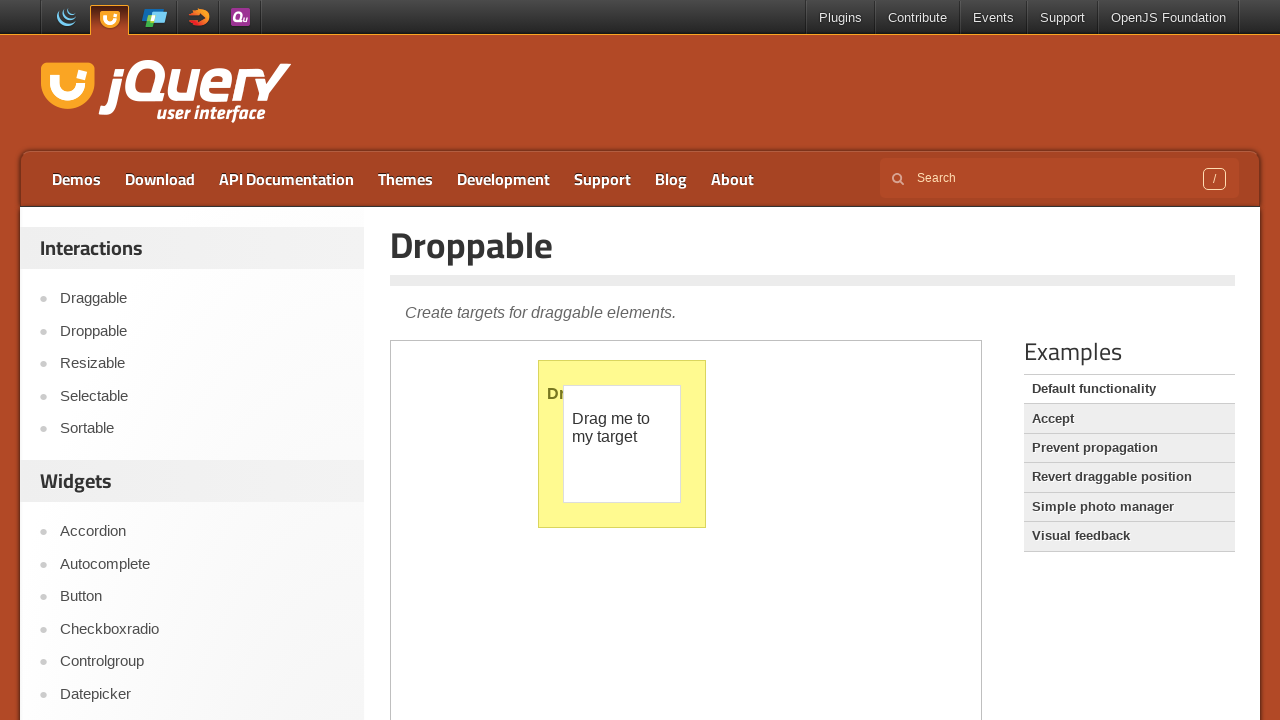

Verified that the drop was successful - 'Dropped!' text found in droppable element
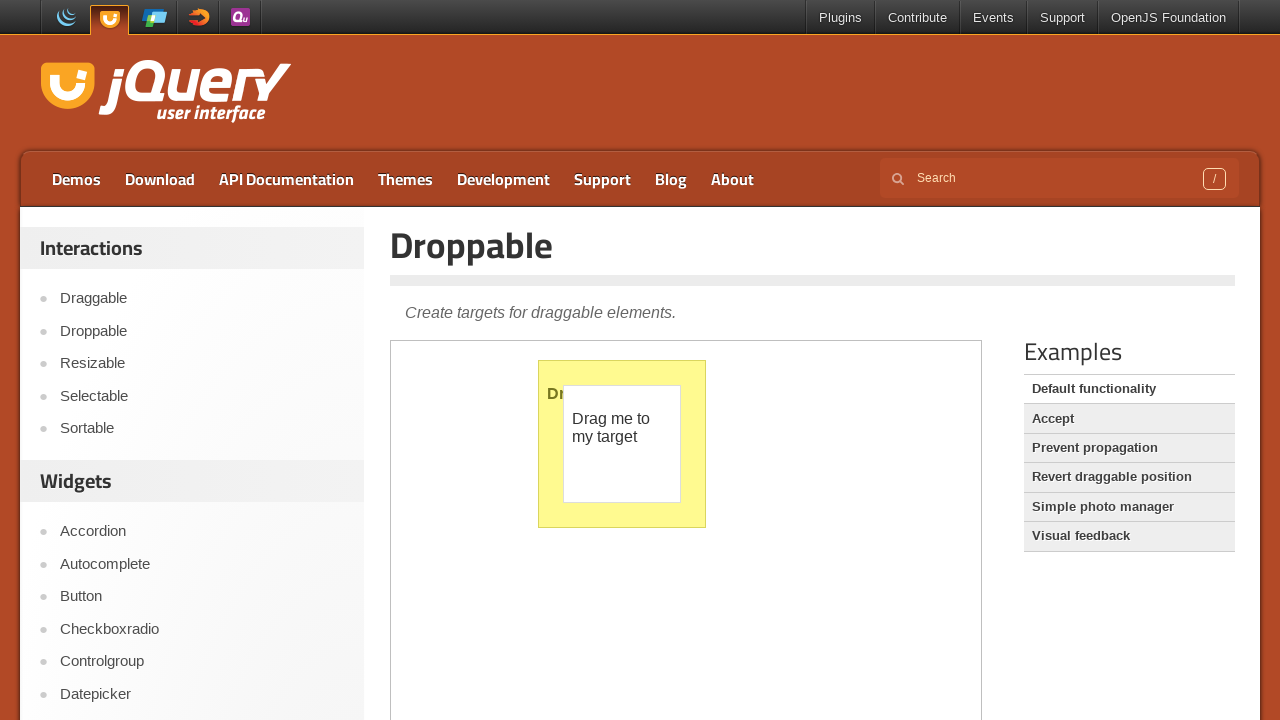

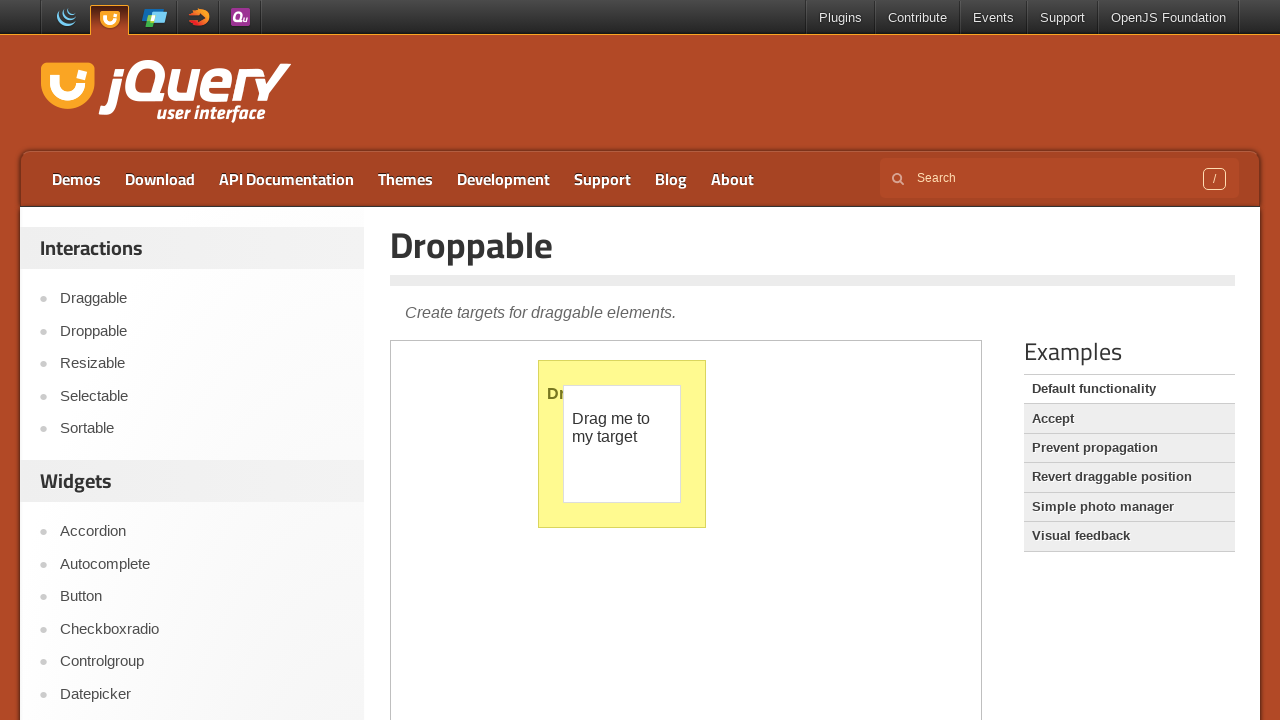